Tests radio button functionality on DemoQA by clicking the Yes and Impressive radio buttons and verifying they become selected, and checking if the No radio button is disabled.

Starting URL: https://demoqa.com/radio-button

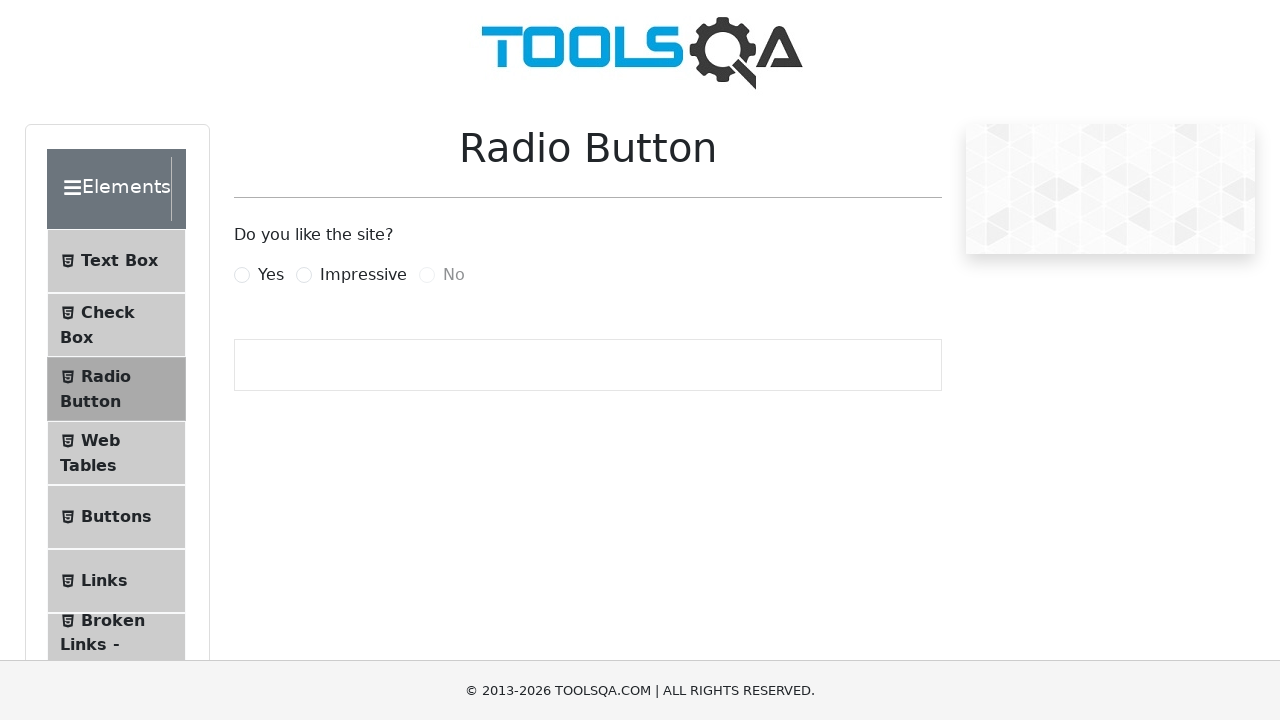

Checked if 'No' radio button is disabled
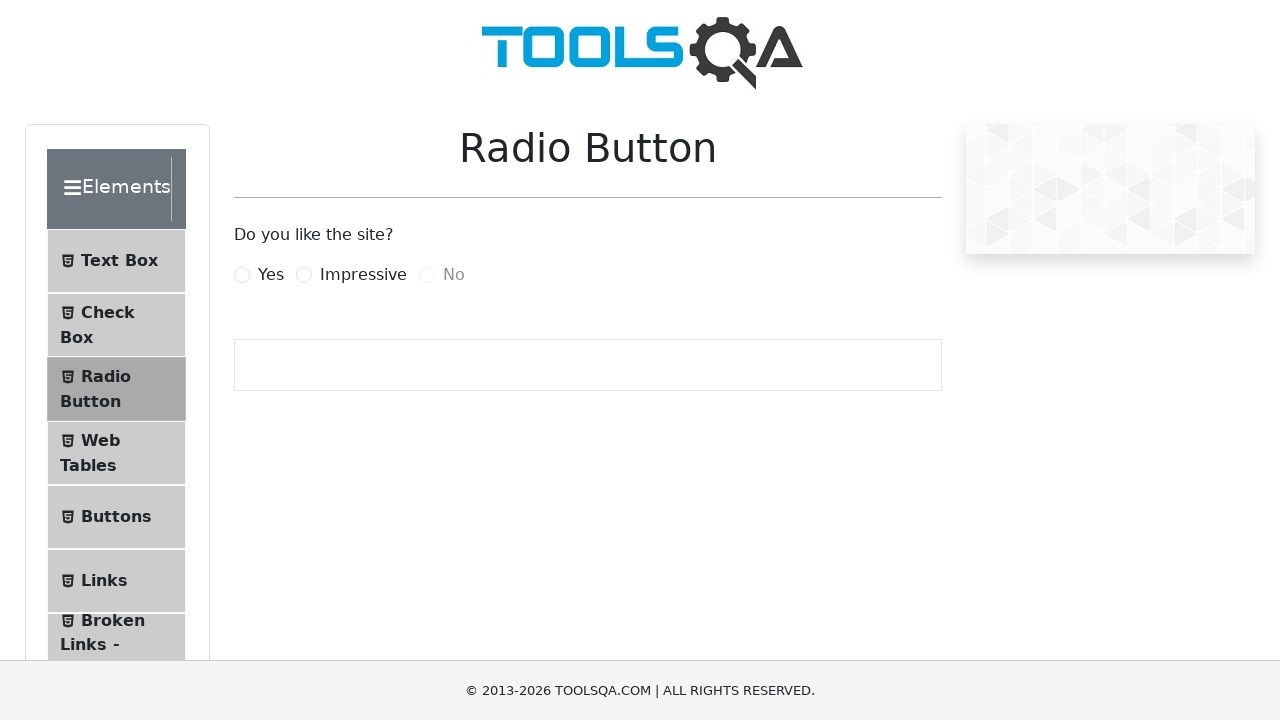

Clicked the 'Yes' radio button label at (271, 275) on xpath=//label[@for='yesRadio']
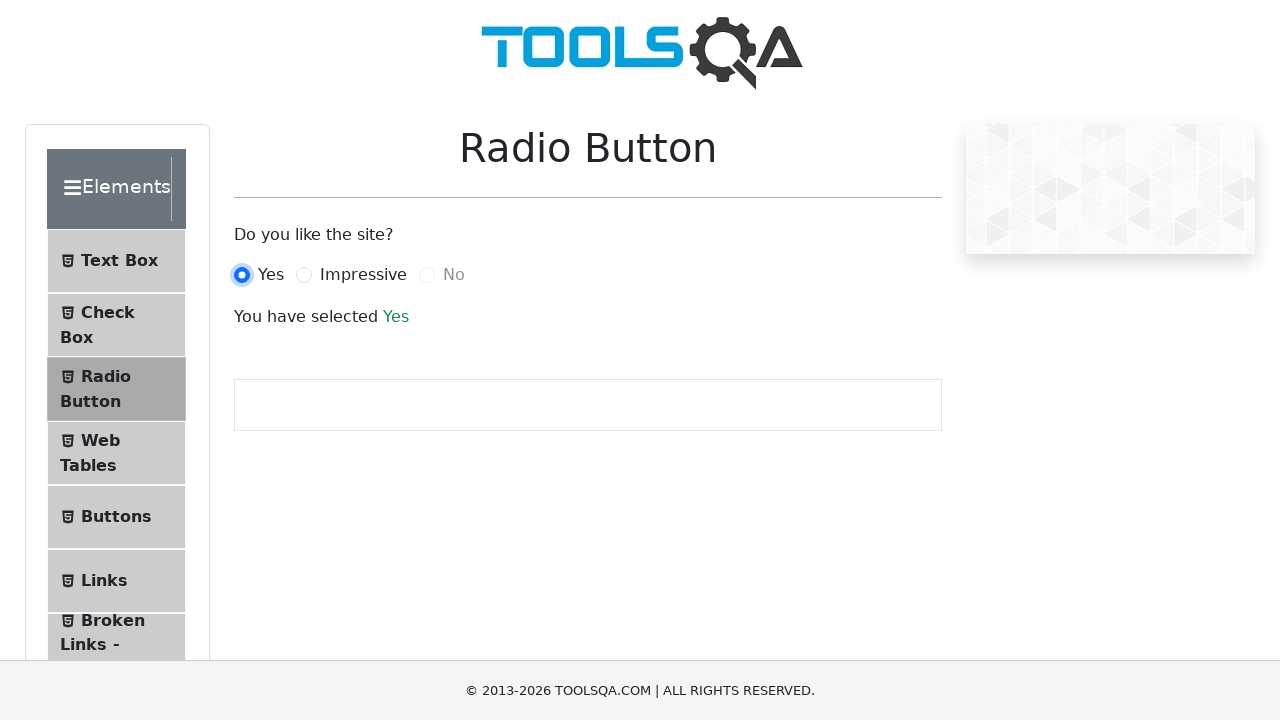

Verified 'Yes' radio button is selected
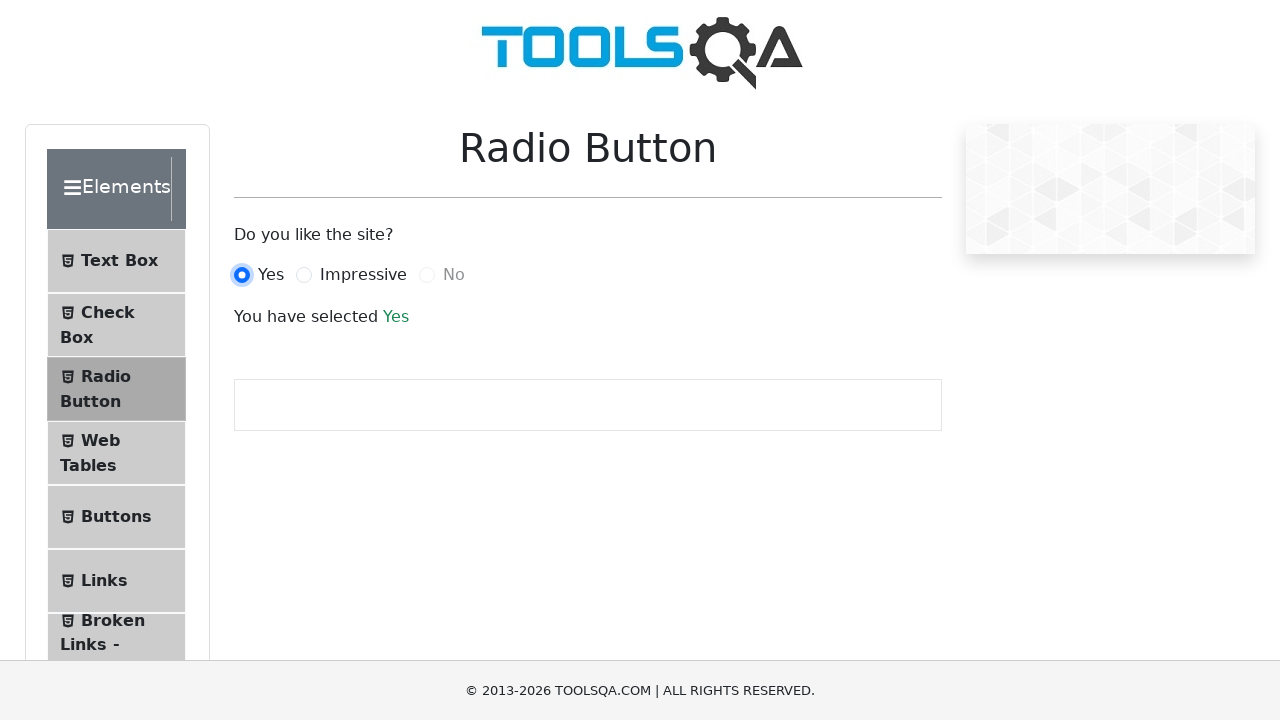

Clicked the 'Impressive' radio button label at (363, 275) on xpath=//label[@for='impressiveRadio']
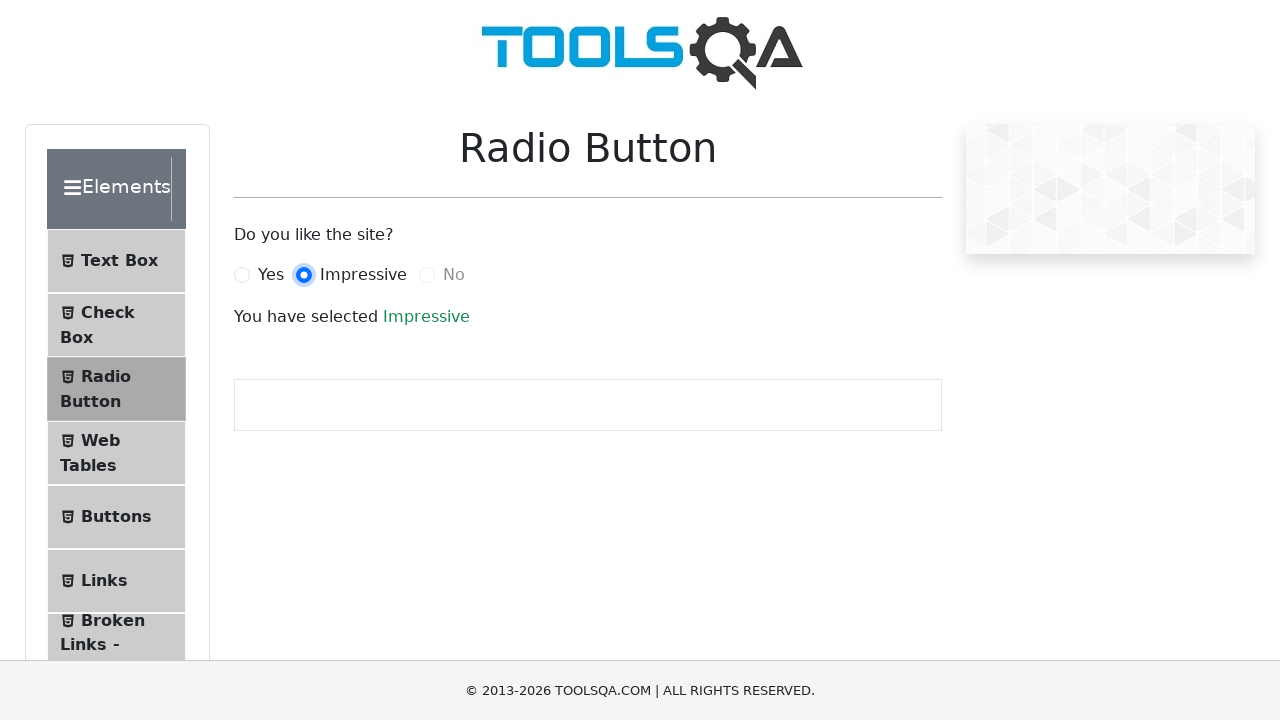

Verified 'Impressive' radio button is selected
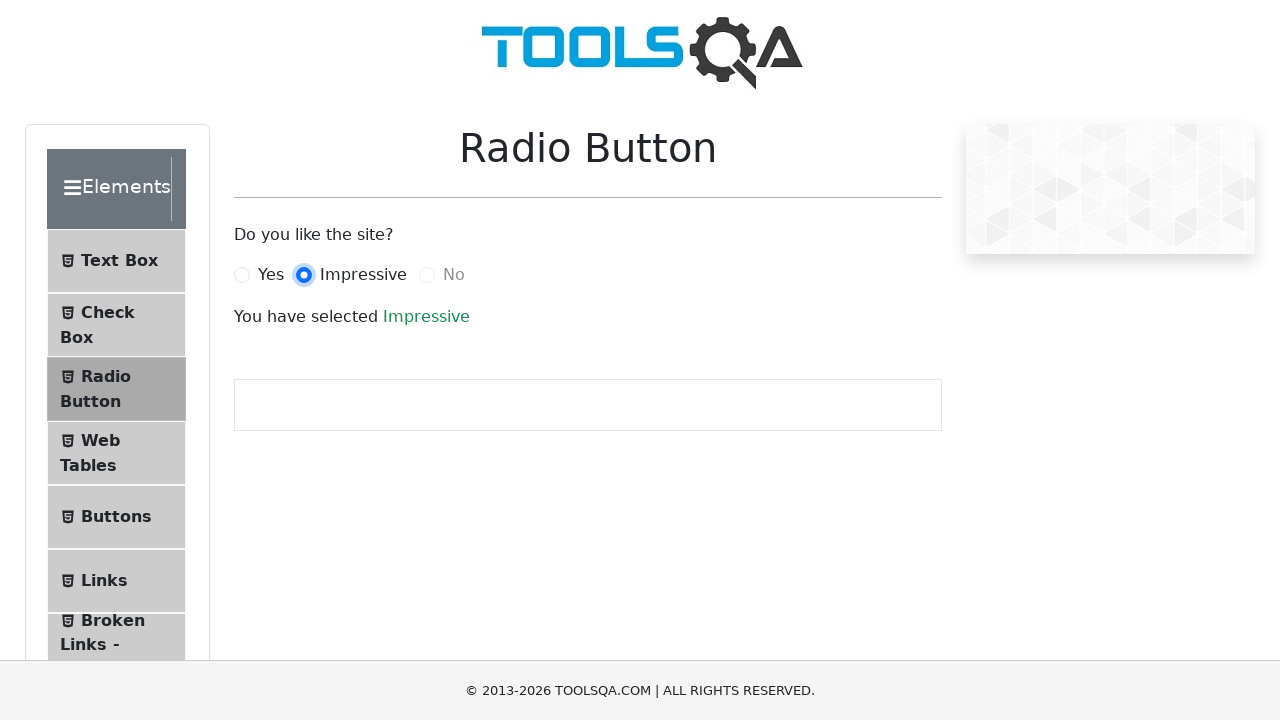

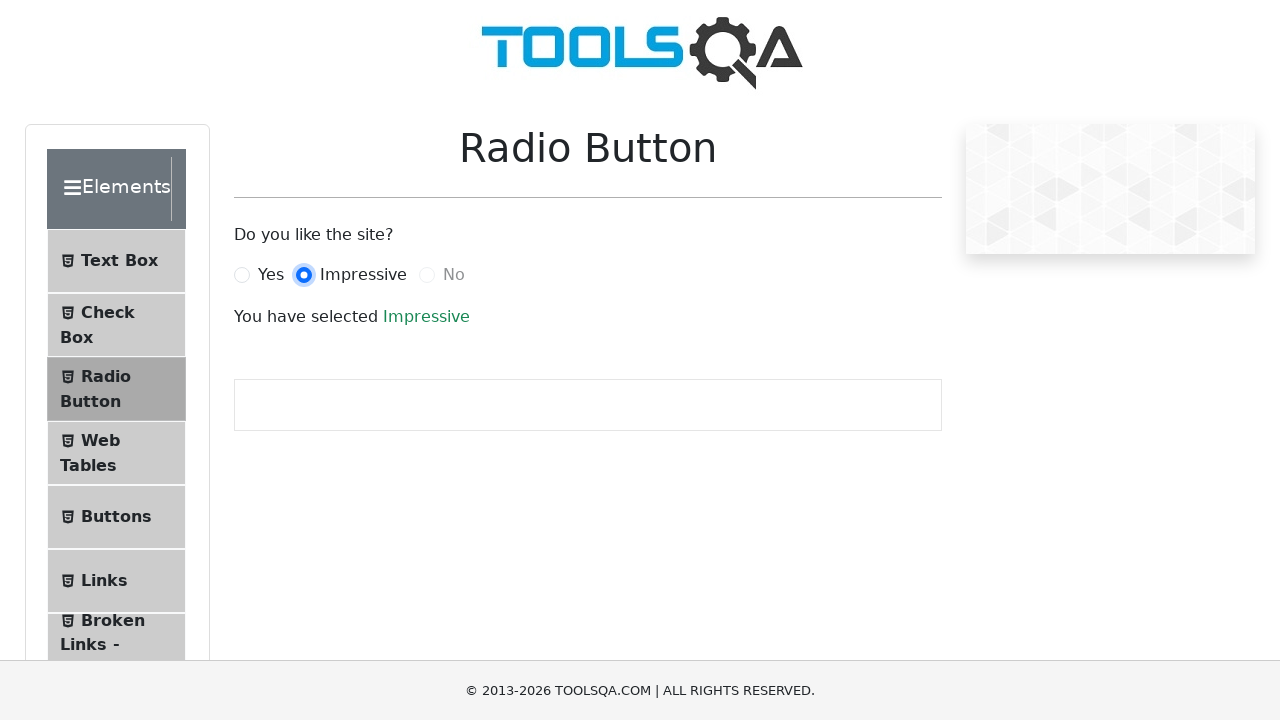